Tests checking a checkbox by navigating to the checkboxes page and checking an unchecked checkbox

Starting URL: https://practice.cydeo.com/

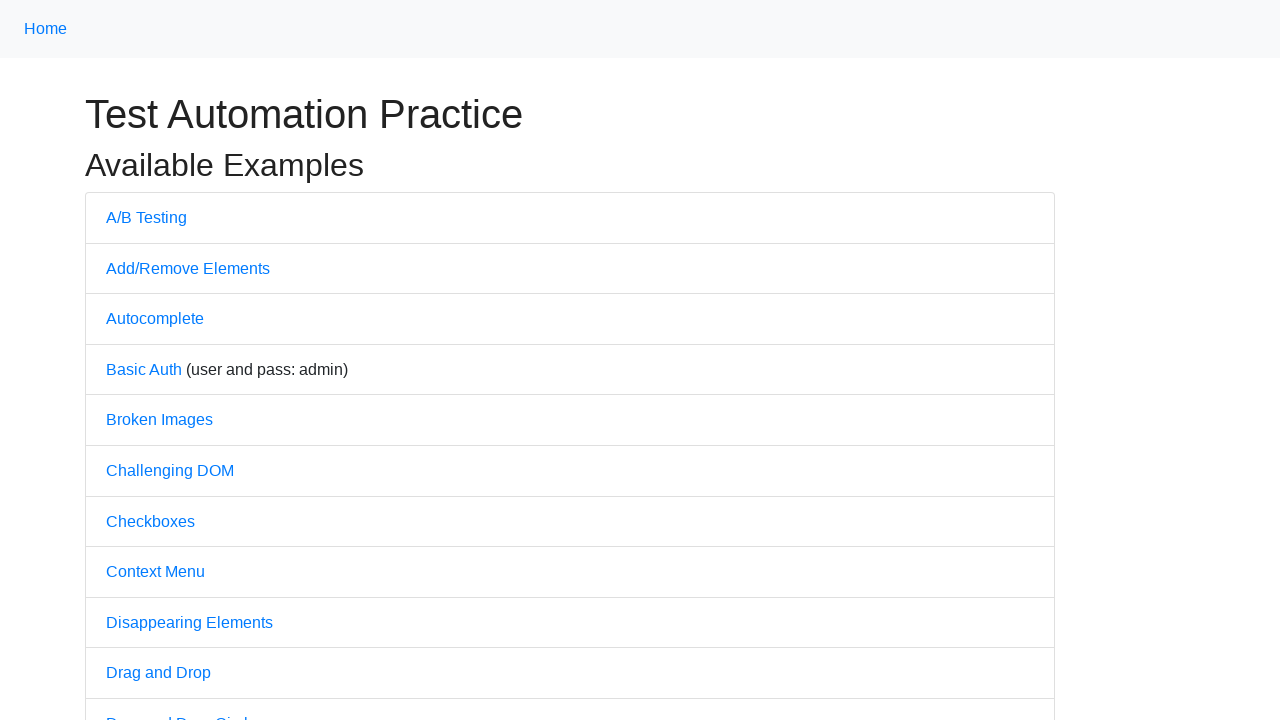

Clicked on Checkboxes link to navigate to checkboxes page at (150, 521) on text='Checkboxes'
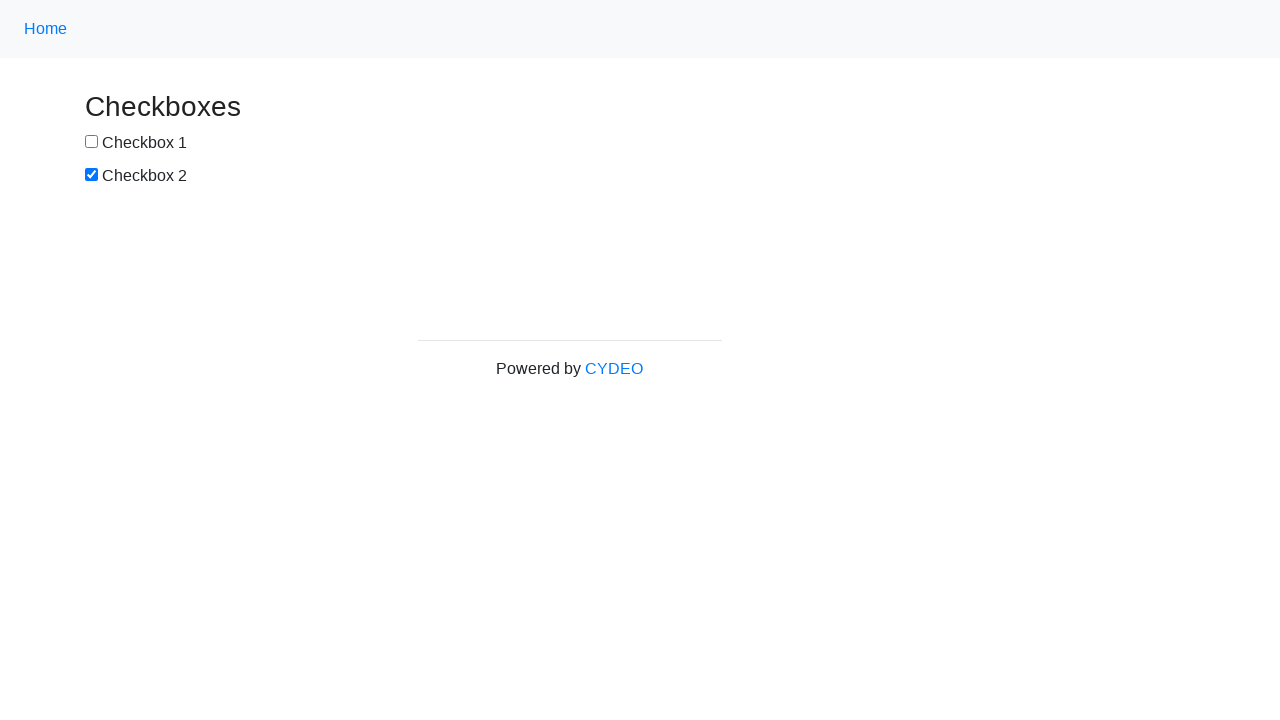

Checked the first checkbox (#box1) at (92, 142) on #box1
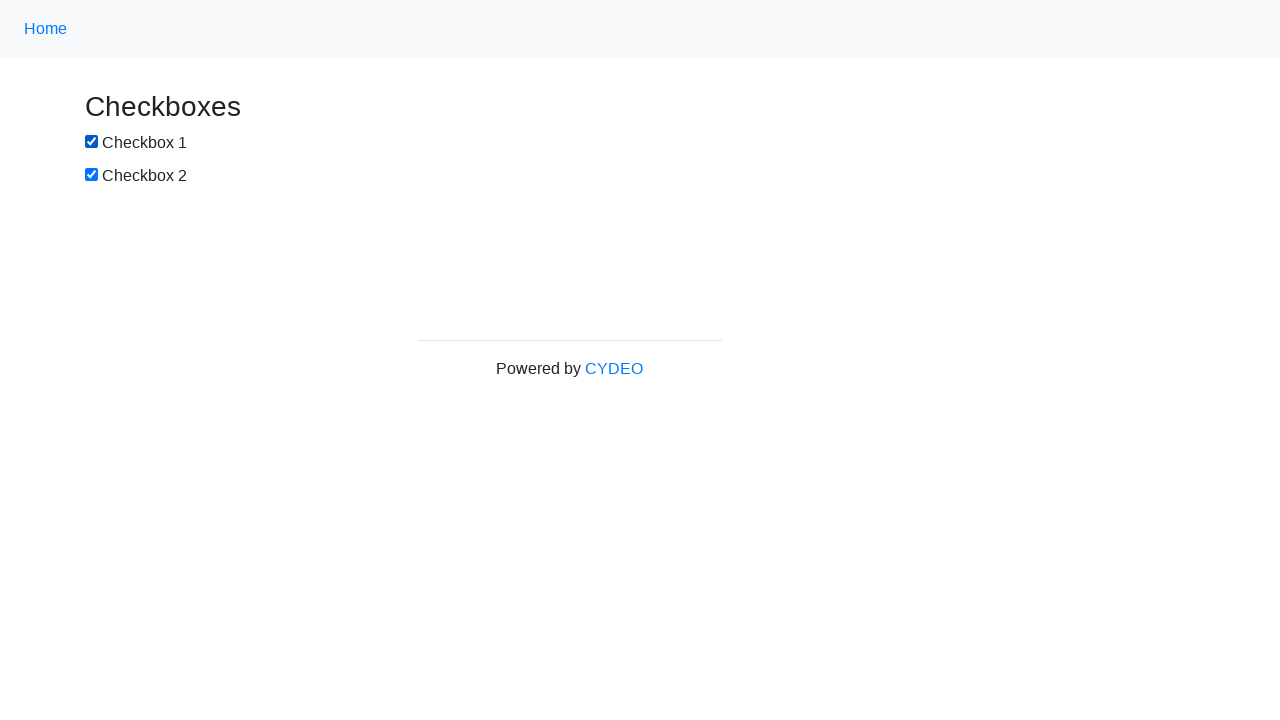

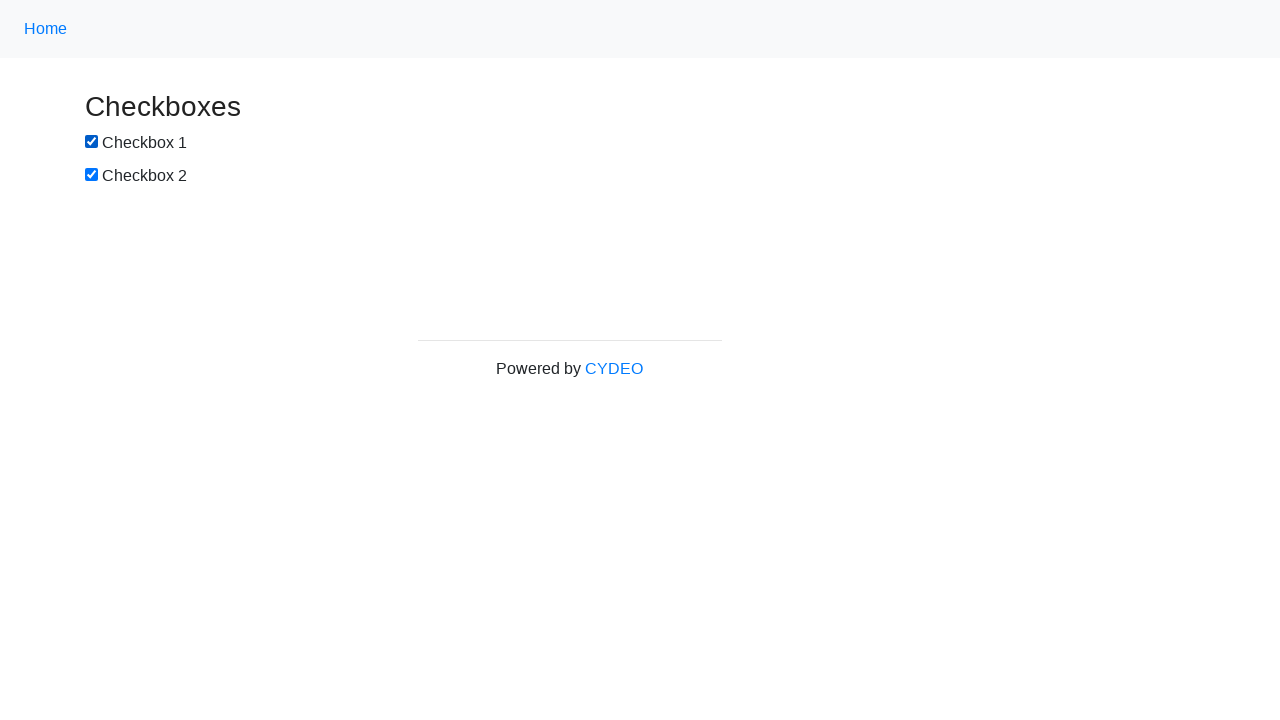